Tests the Tirupati Balaji registration form by selecting country and state from dropdown menus

Starting URL: https://tirupatibalaji.ap.gov.in/#/registration

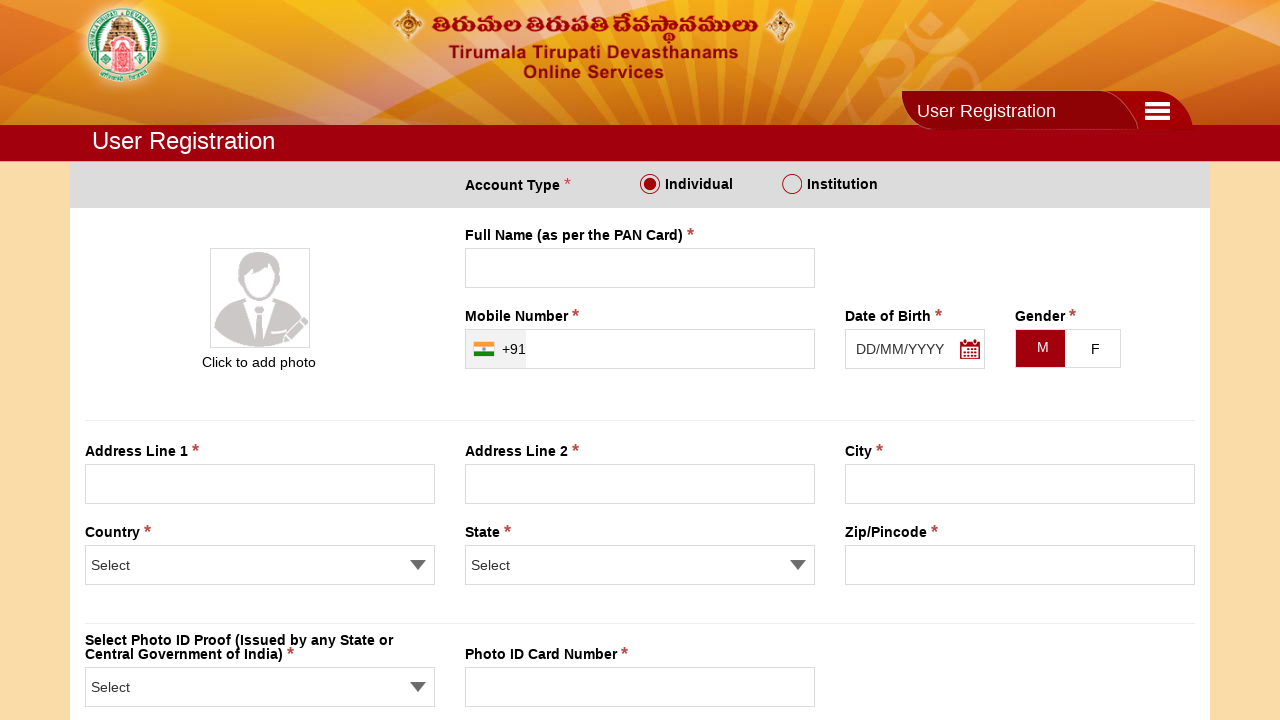

Waited for country dropdown to load
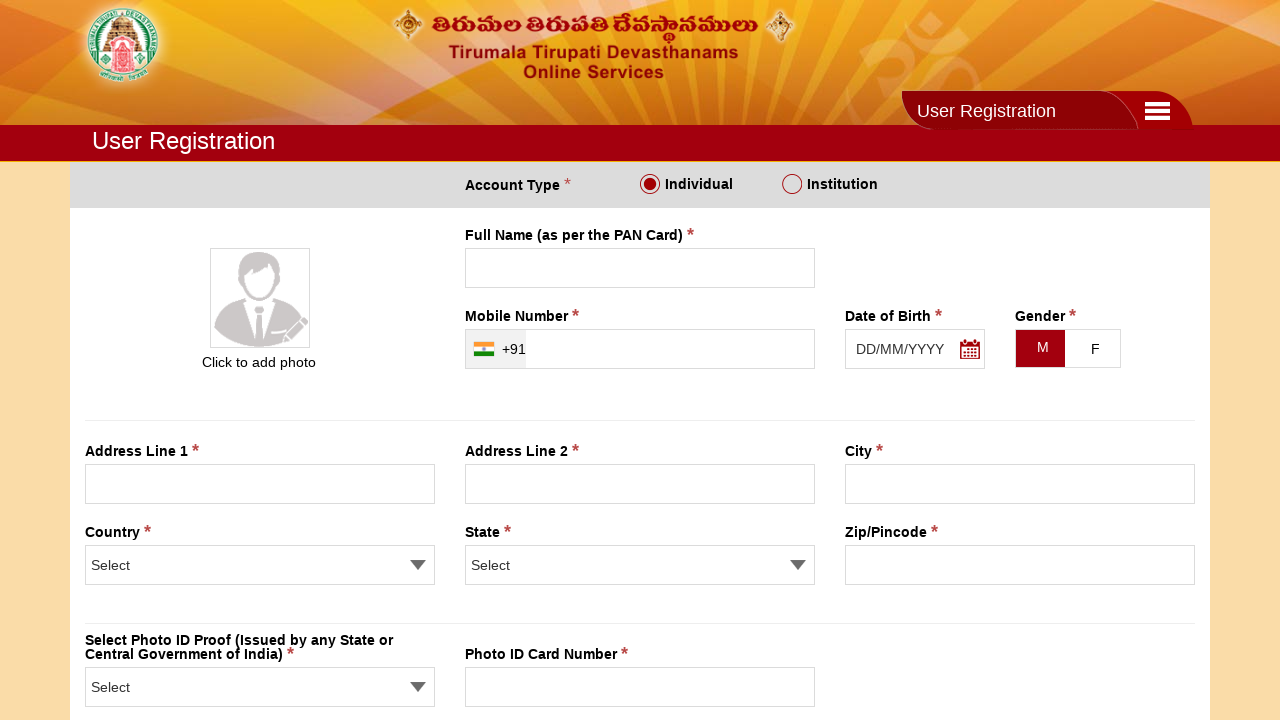

Selected 'India' from country dropdown on select[name='countryS']
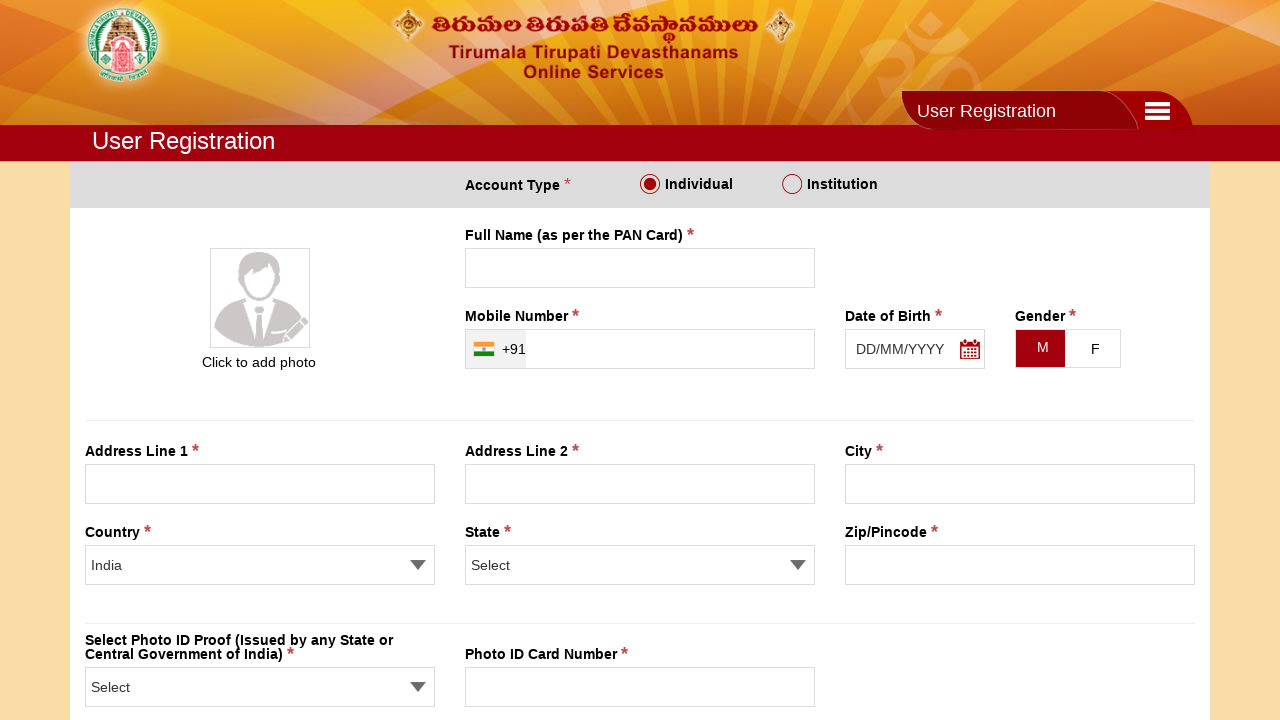

Waited for state dropdown to load after country selection
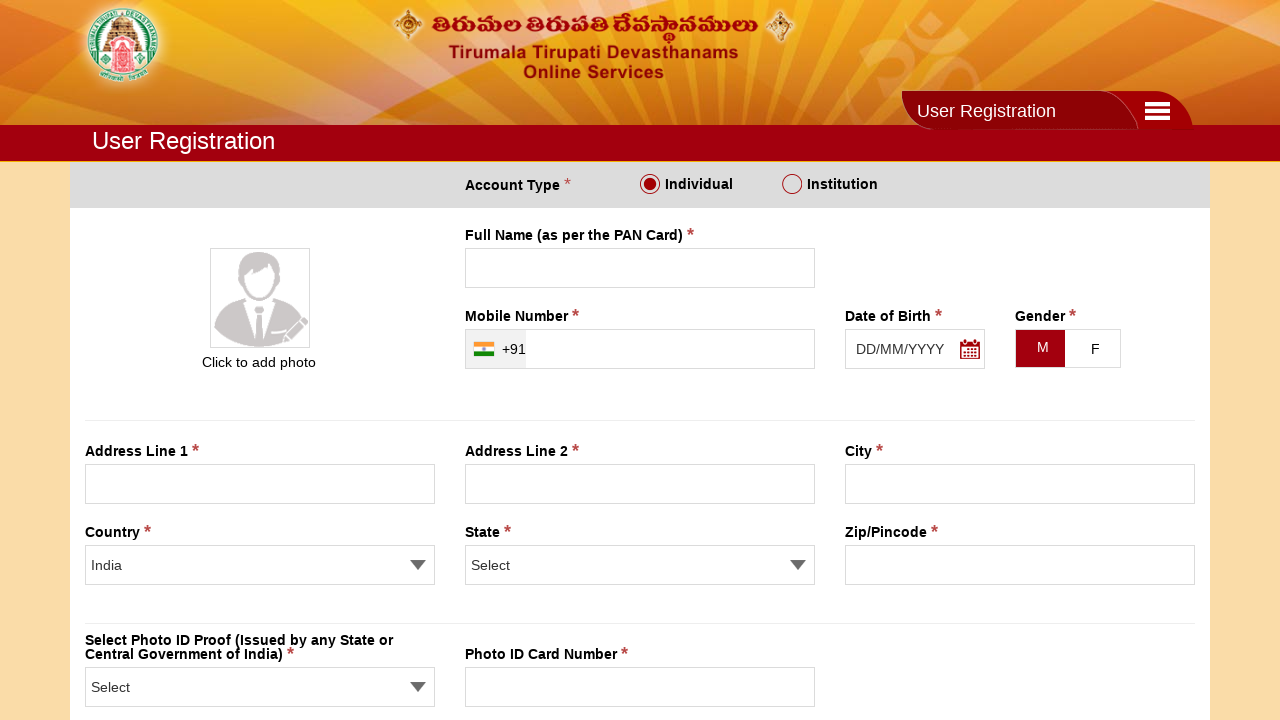

Selected 'Assam' from state dropdown on select[name='stateS']
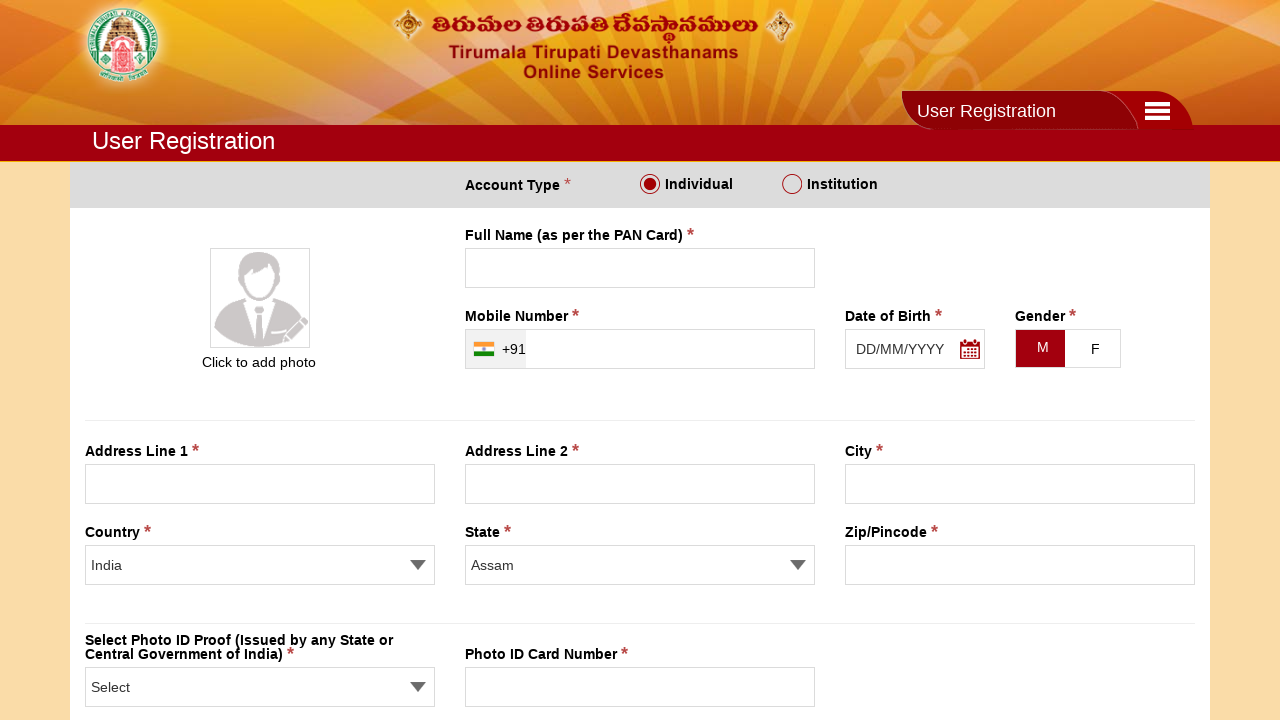

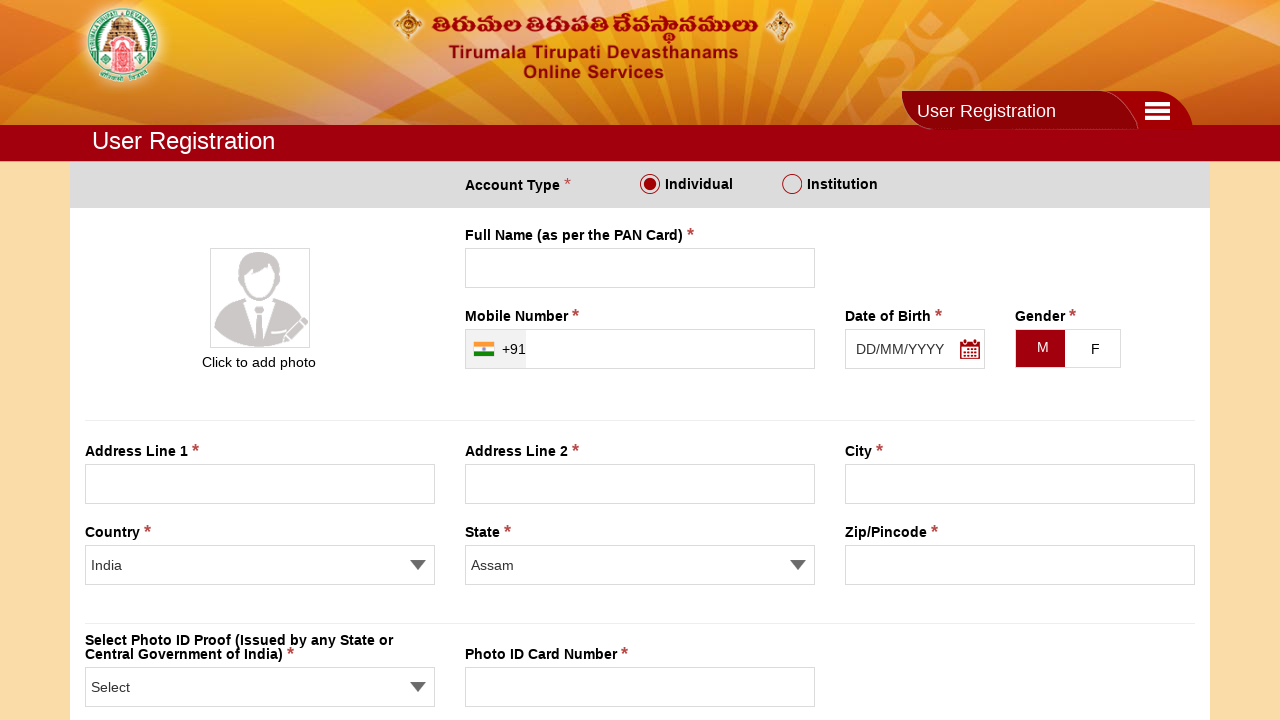